Tests drag and drop functionality on jQuery UI demo page by dragging an element to a droppable area within an iframe

Starting URL: https://jqueryui.com/droppable/

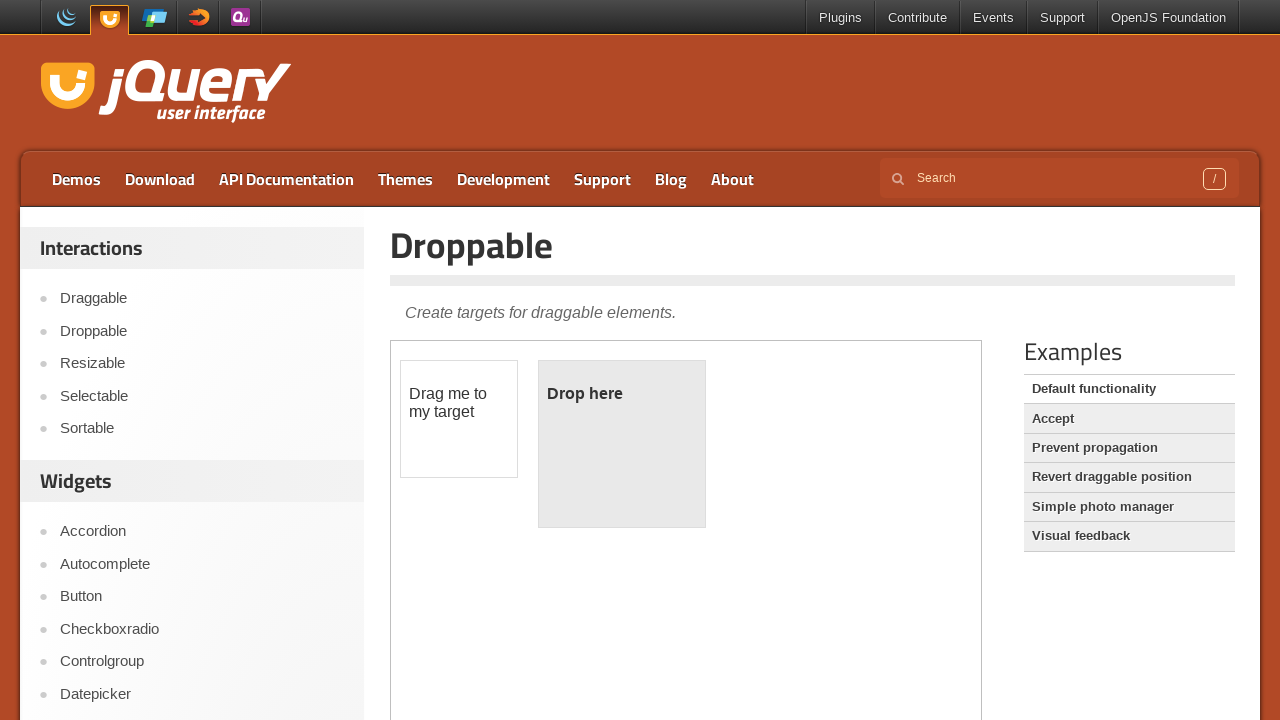

Located first iframe on jQuery UI droppable demo page
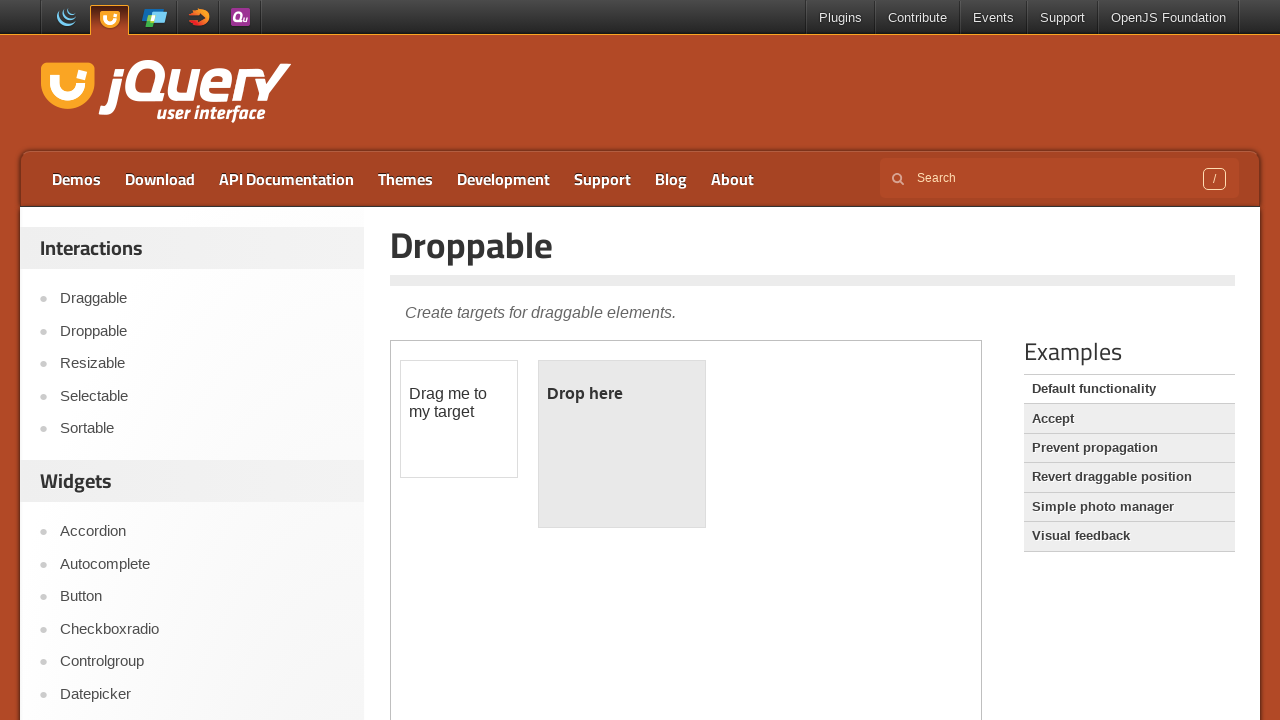

Located draggable element with id 'draggable' in iframe
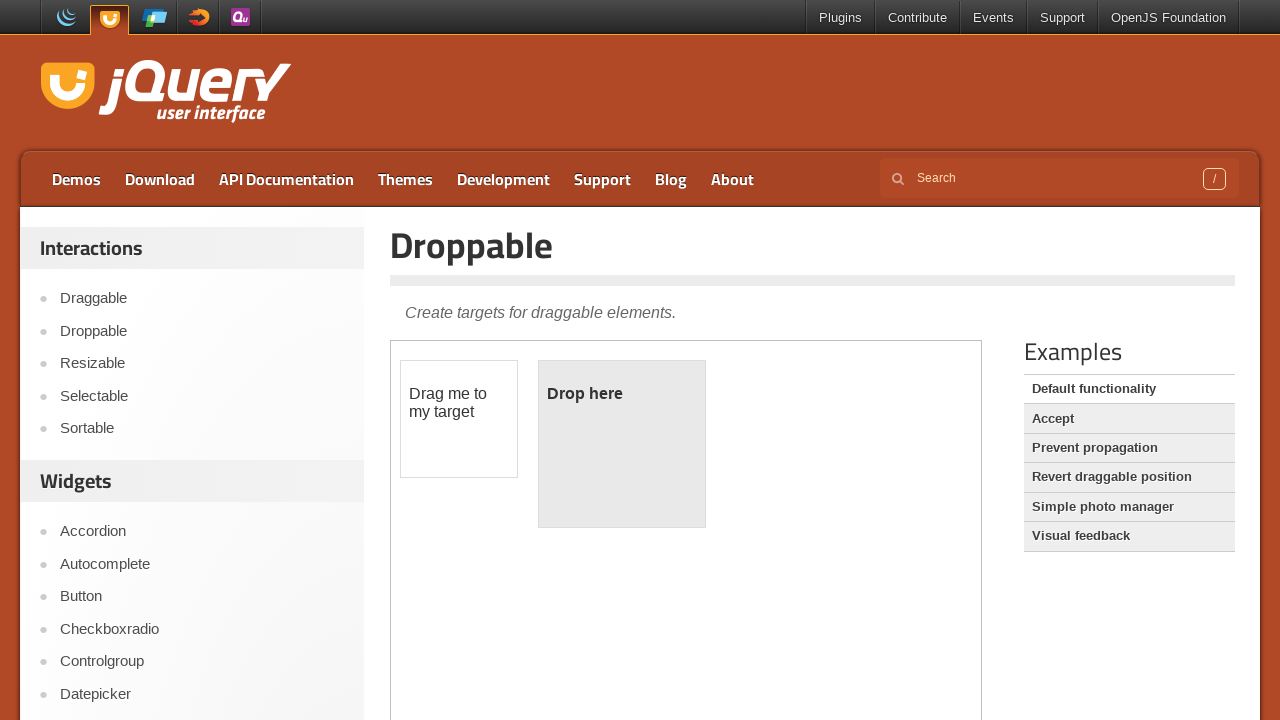

Located droppable element with id 'droppable' in iframe
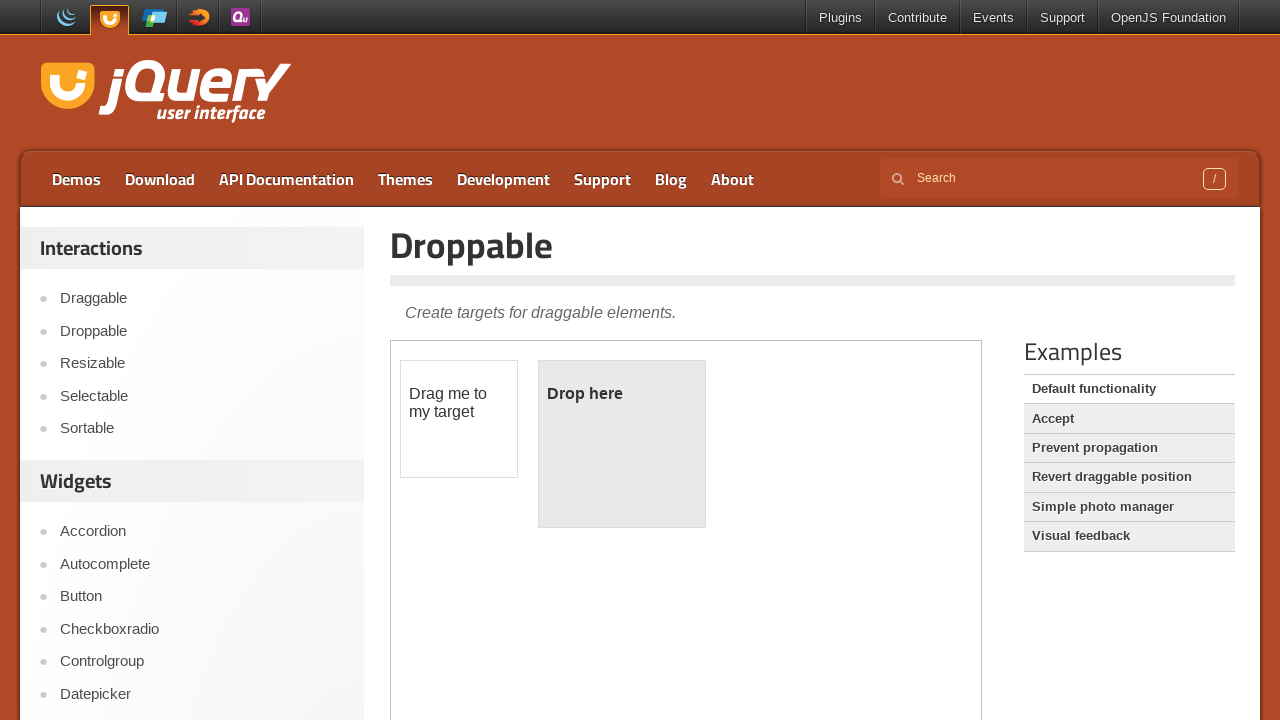

Dragged element to droppable area - drag and drop completed at (622, 444)
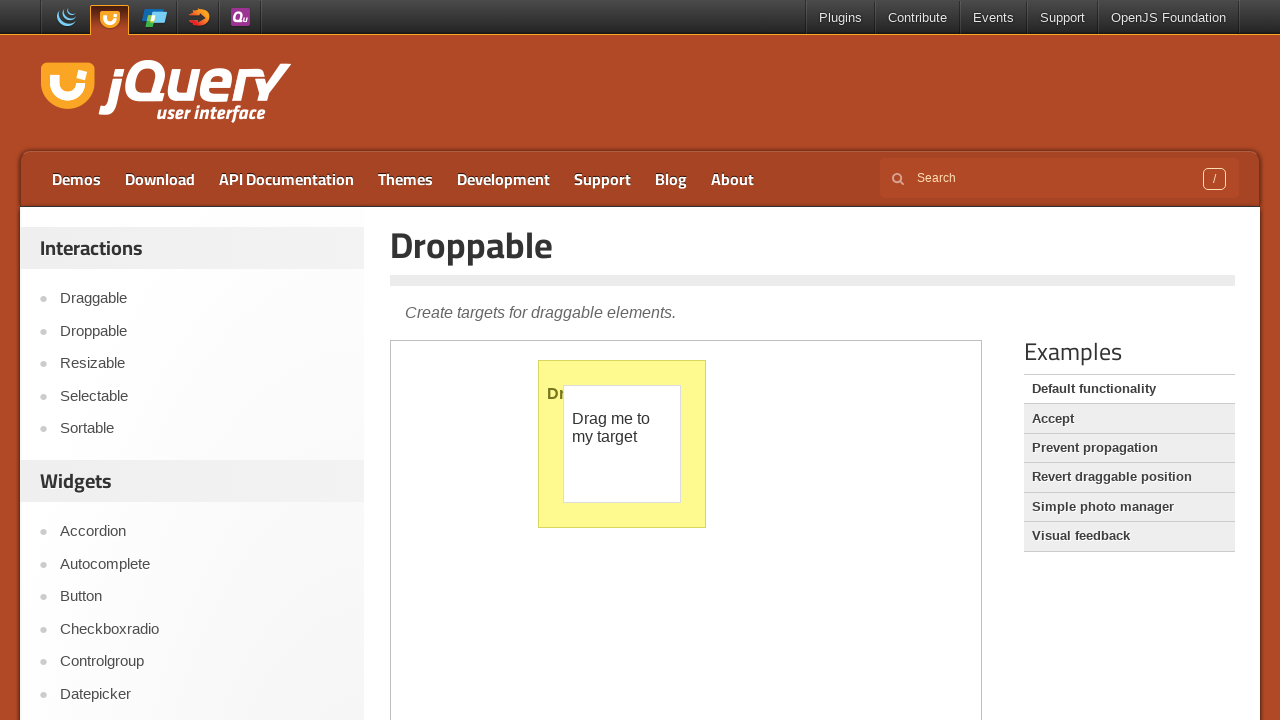

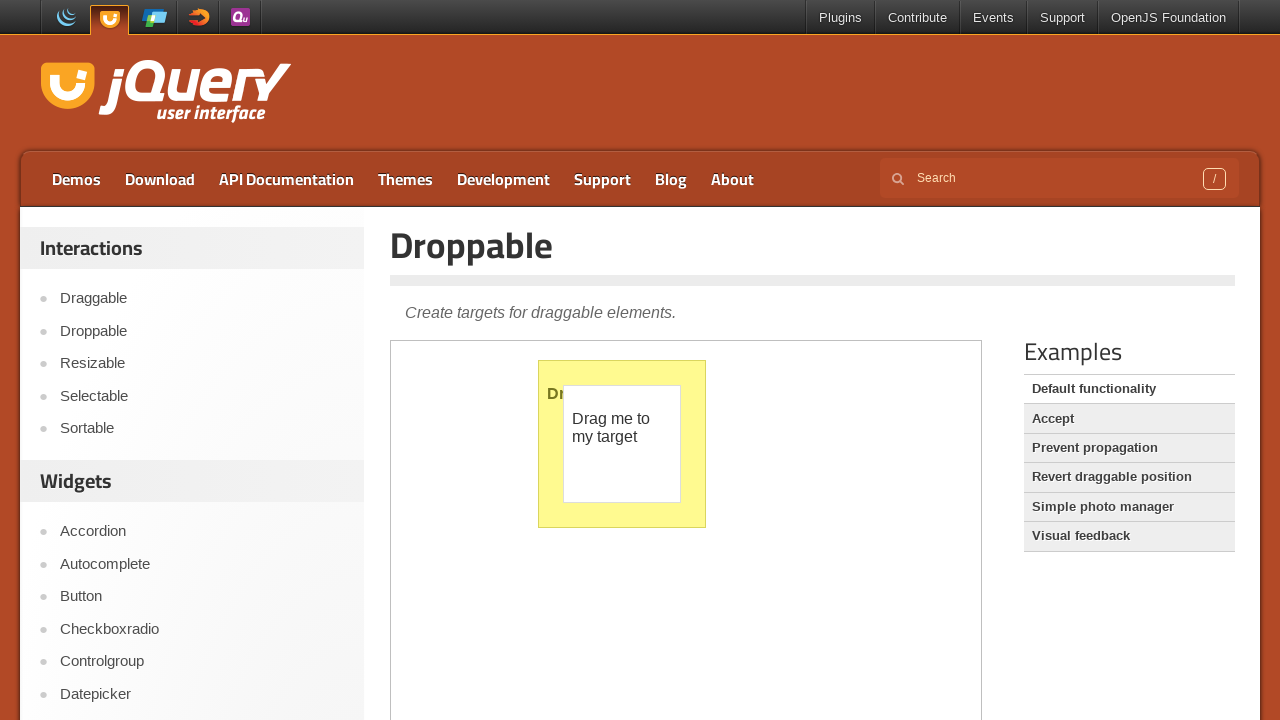